Tests single-select dropdown functionality by selecting an option and verifying the selection is displayed correctly

Starting URL: https://www.lambdatest.com/selenium-playground/select-dropdown-demo

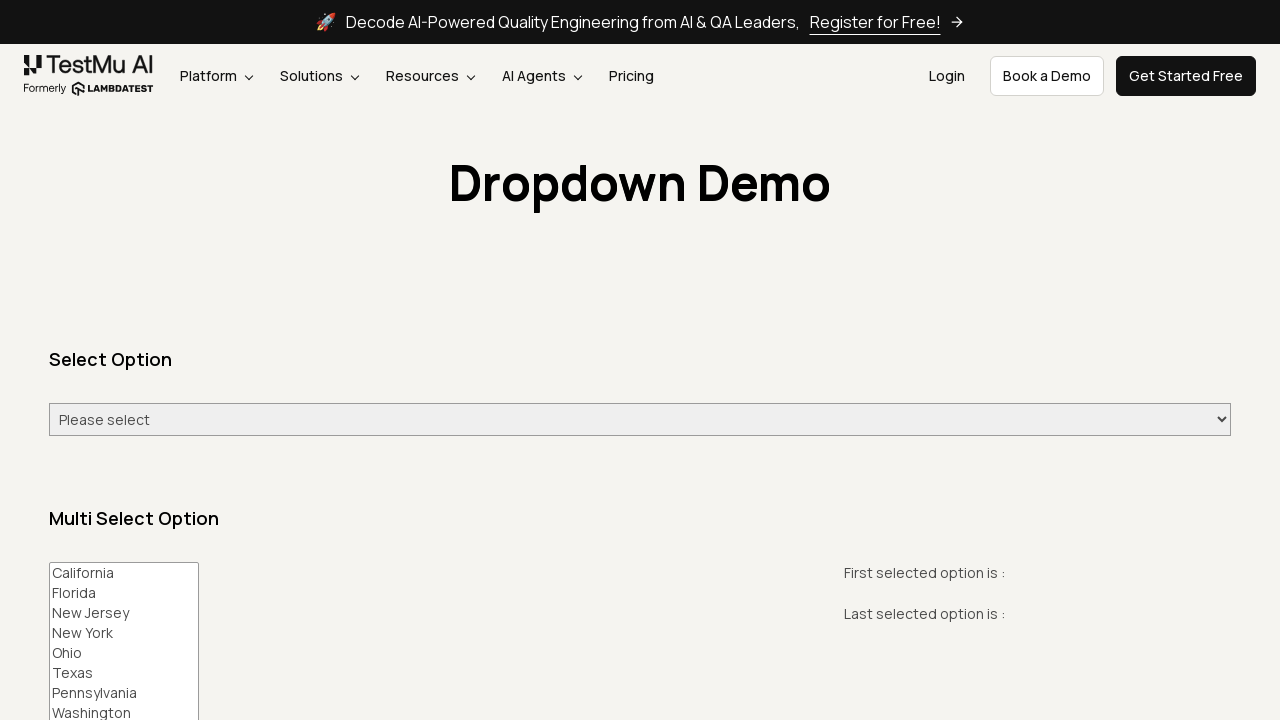

Selected 'Monday' from the dropdown menu on #select-demo
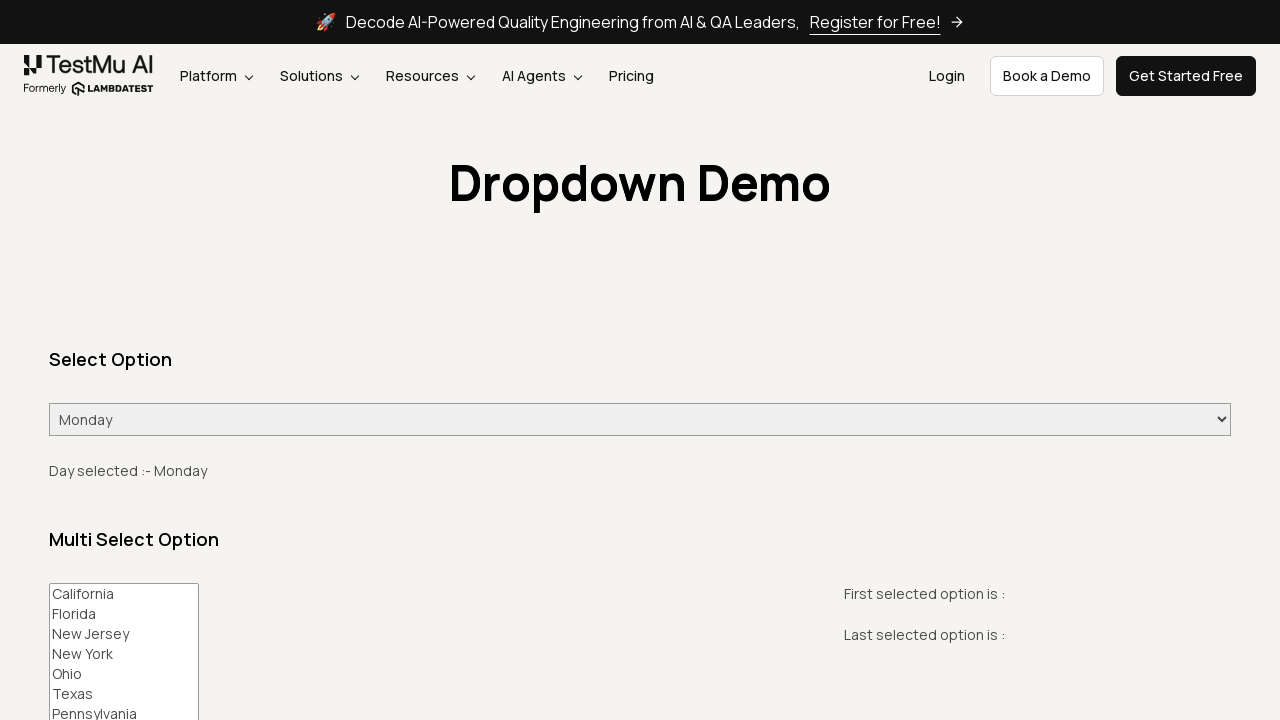

Retrieved selected option text from the page
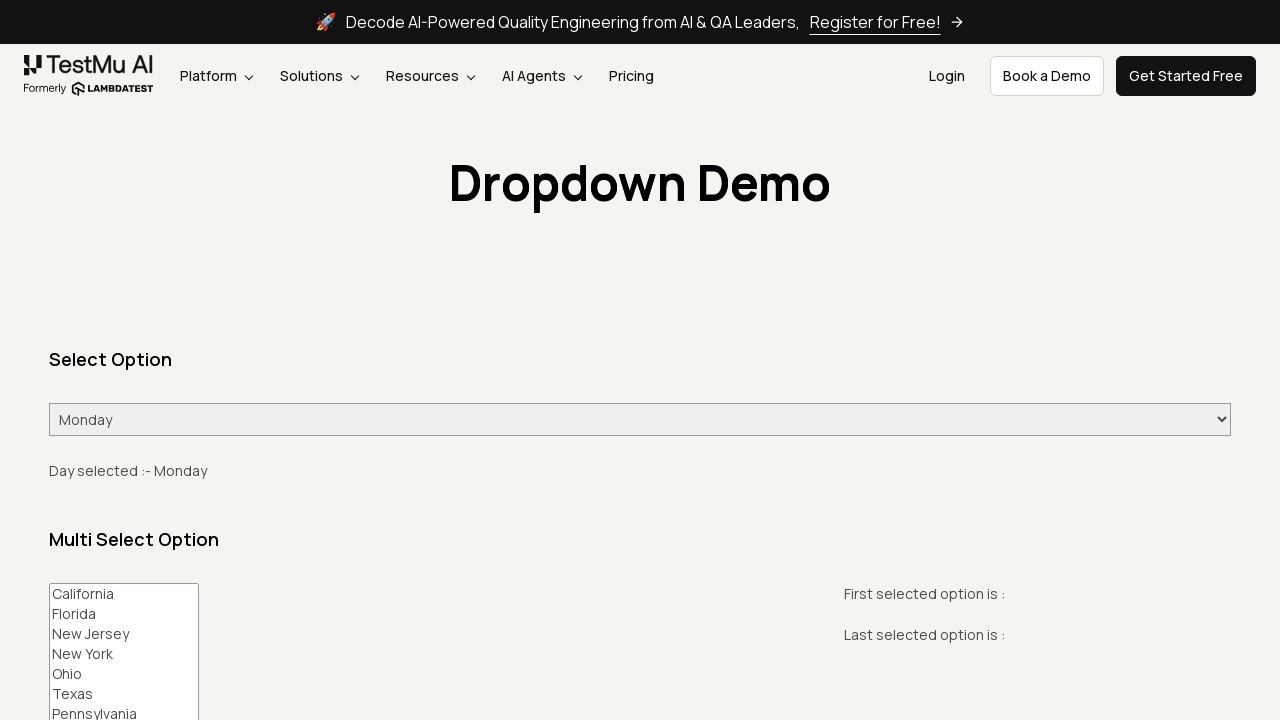

Verified that 'Monday' is displayed in the selection result
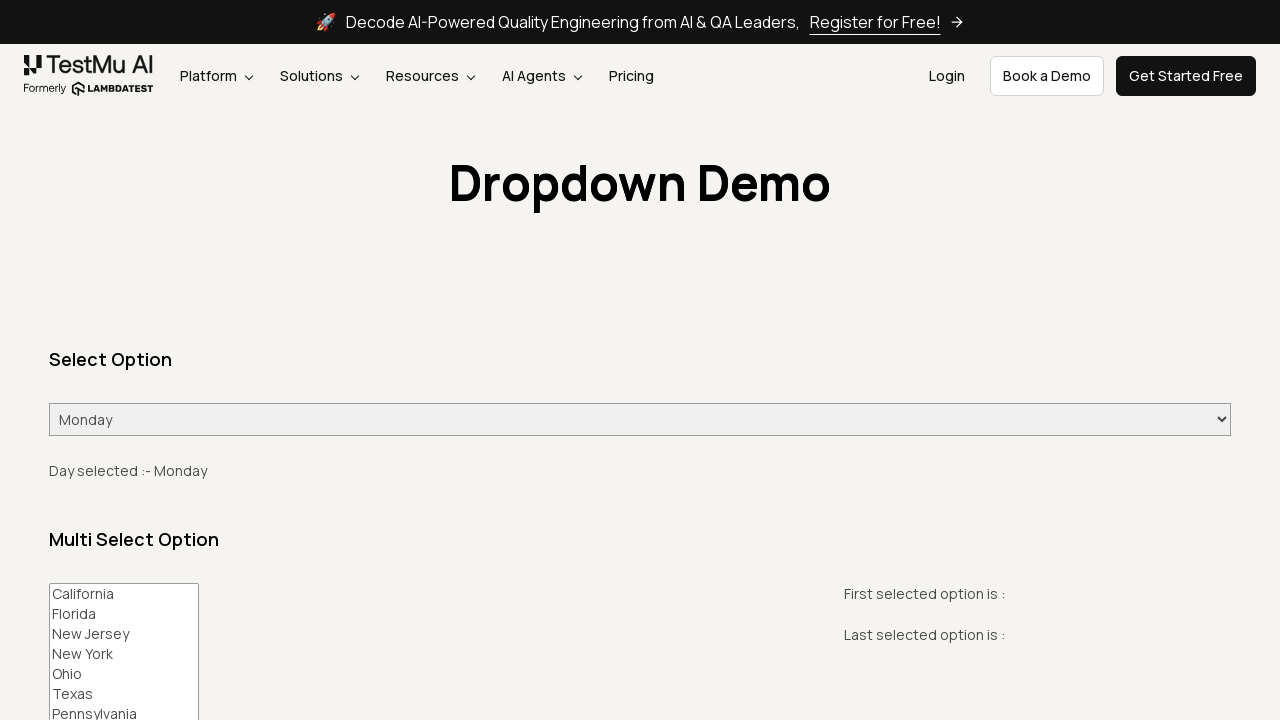

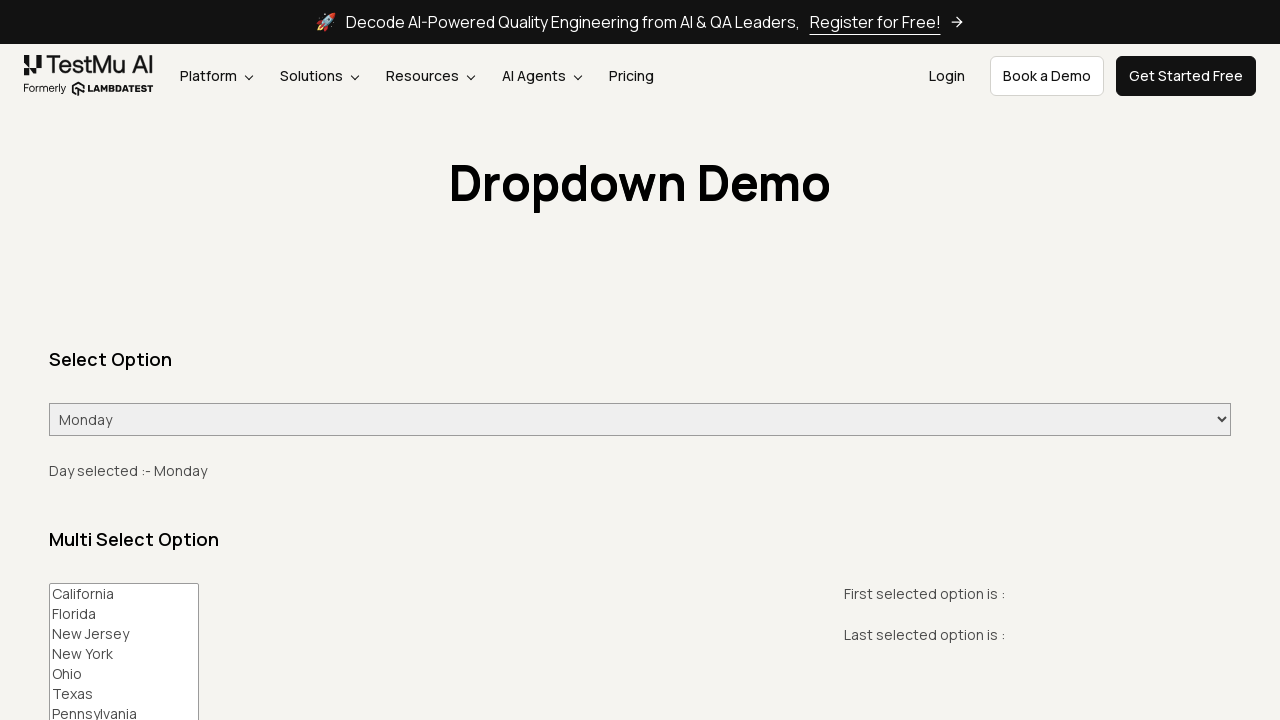